Tests homepage by verifying URL, title, and visibility of Login link on demoblaze.com

Starting URL: https://www.demoblaze.com/index.html

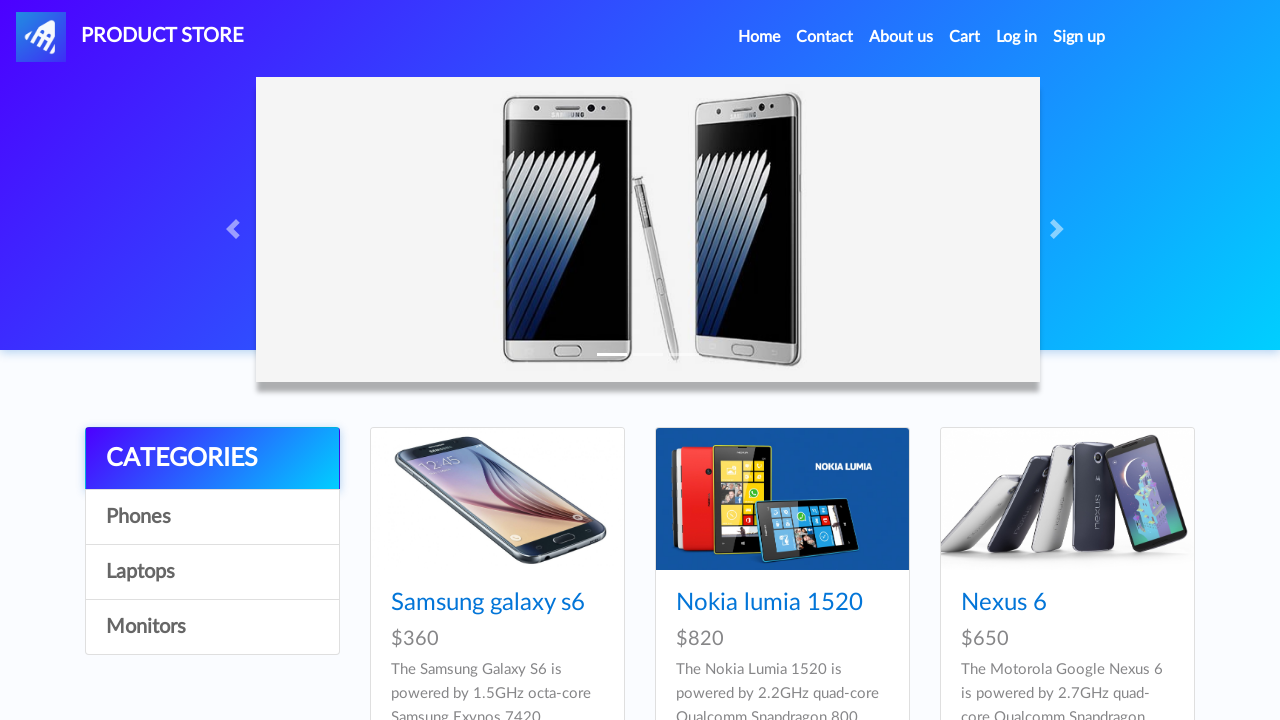

Verified page URL is https://www.demoblaze.com/index.html
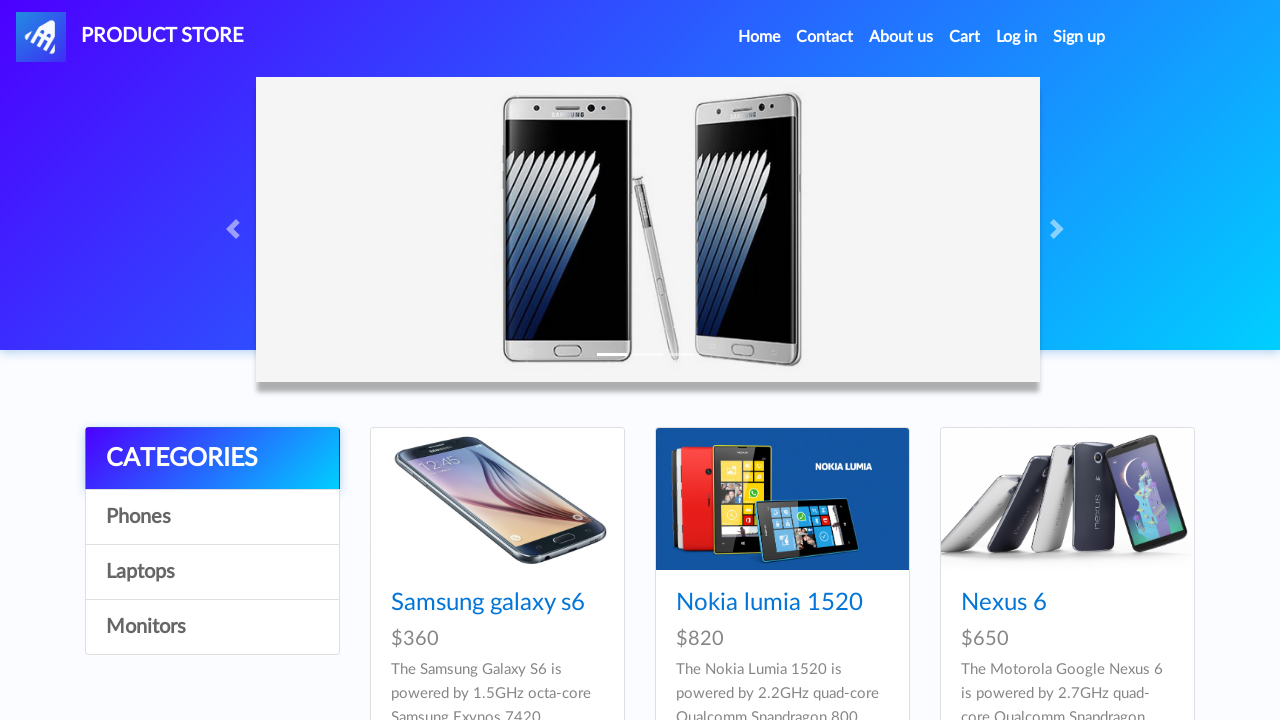

Verified page title is 'STORE'
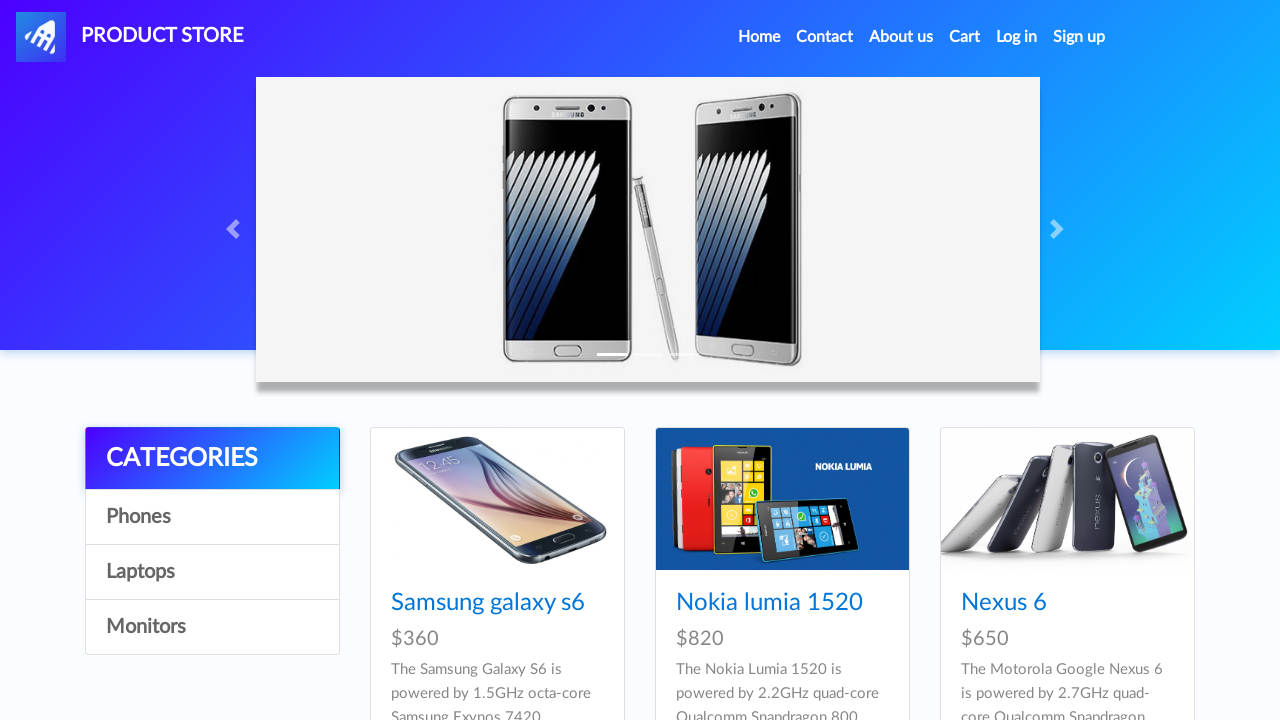

Login link selector loaded on page
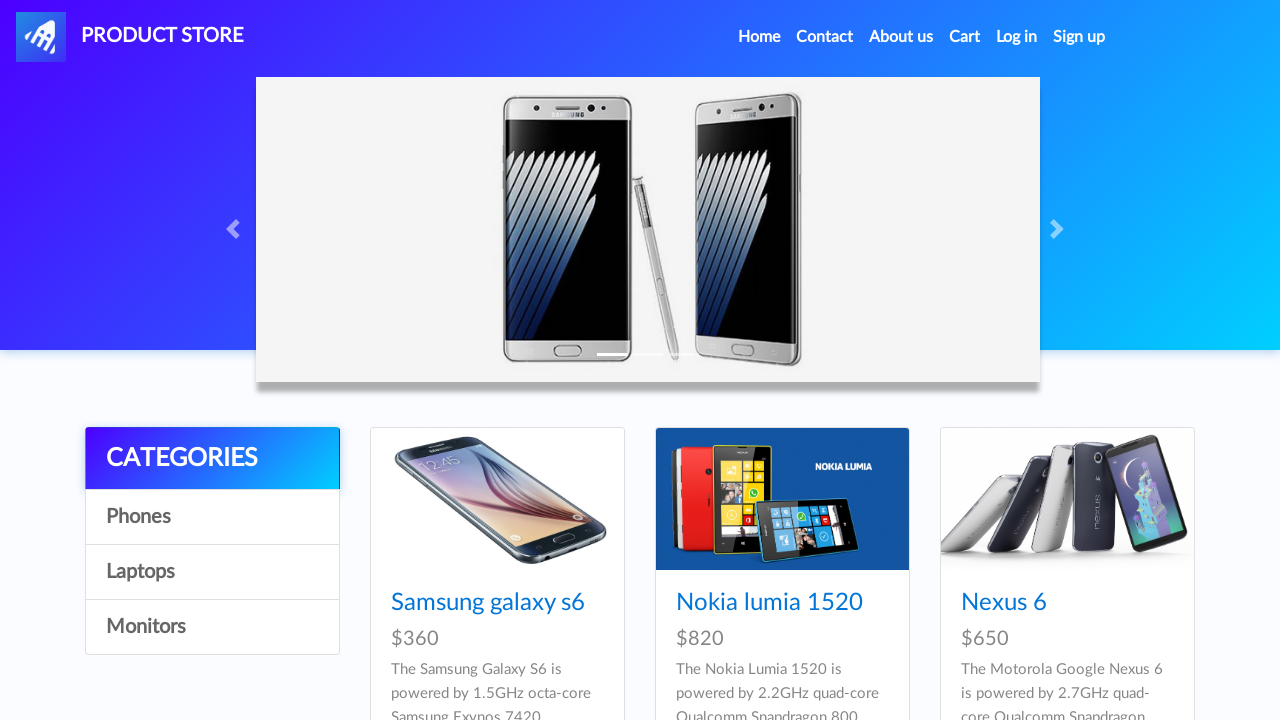

Verified Login link is visible on homepage
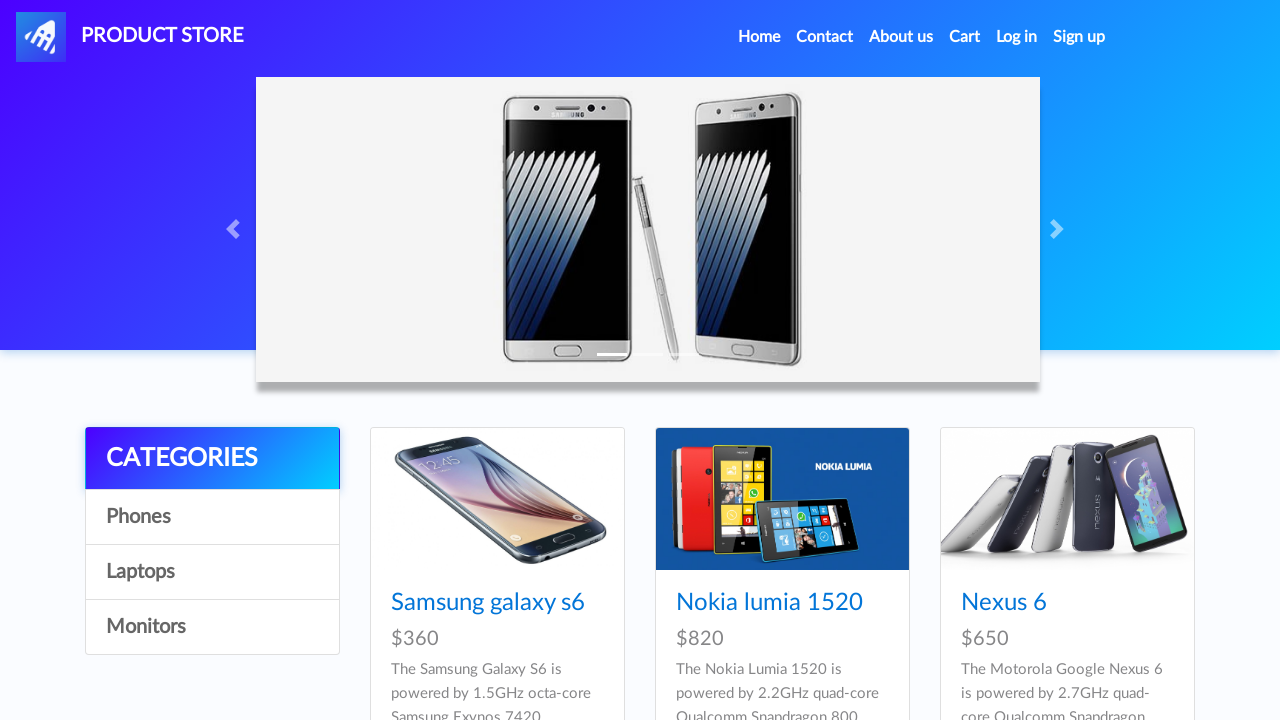

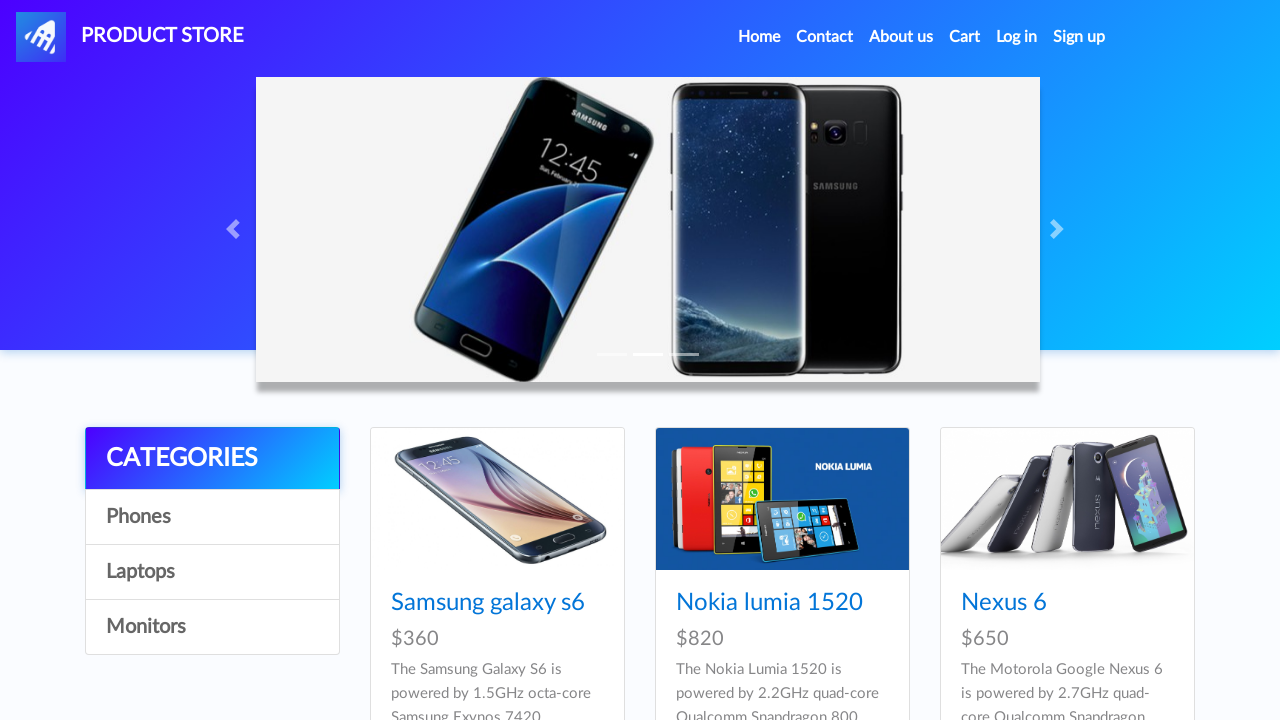